Scrolls to bottom of page and verifies the land acknowledgment message for First Nations is visible

Starting URL: https://bcparks.ca/

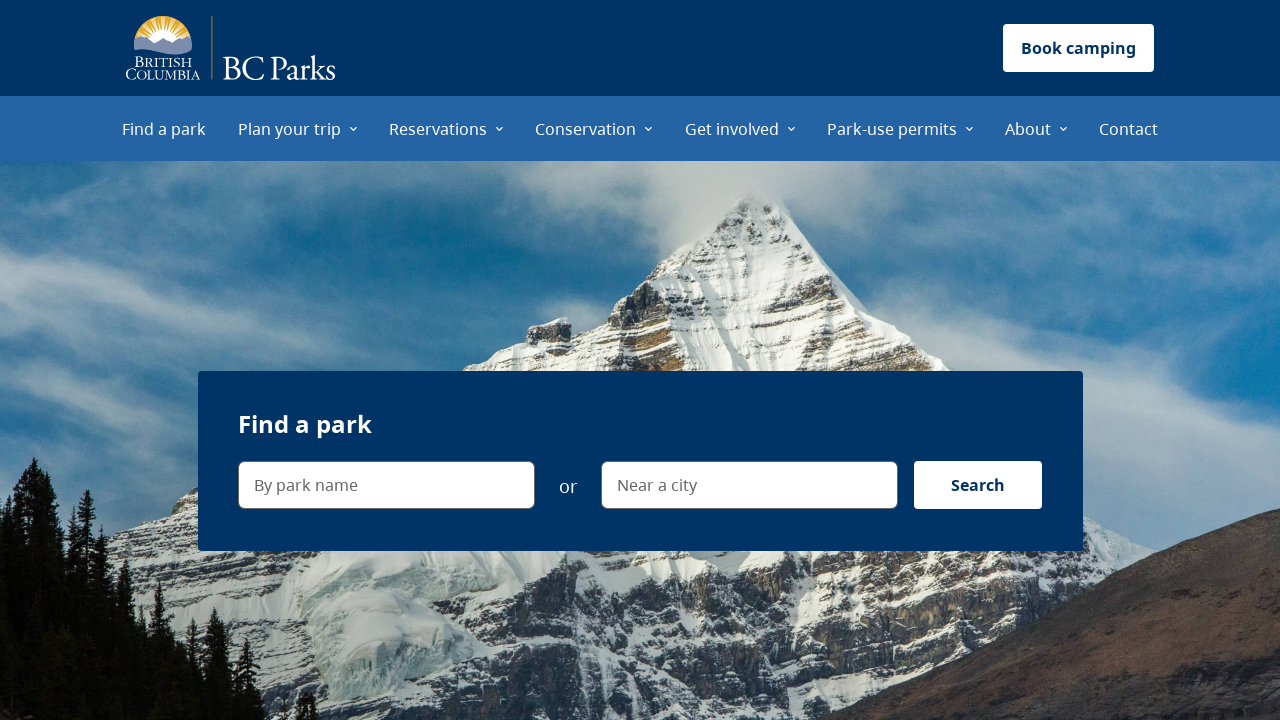

Page fully loaded with network idle state
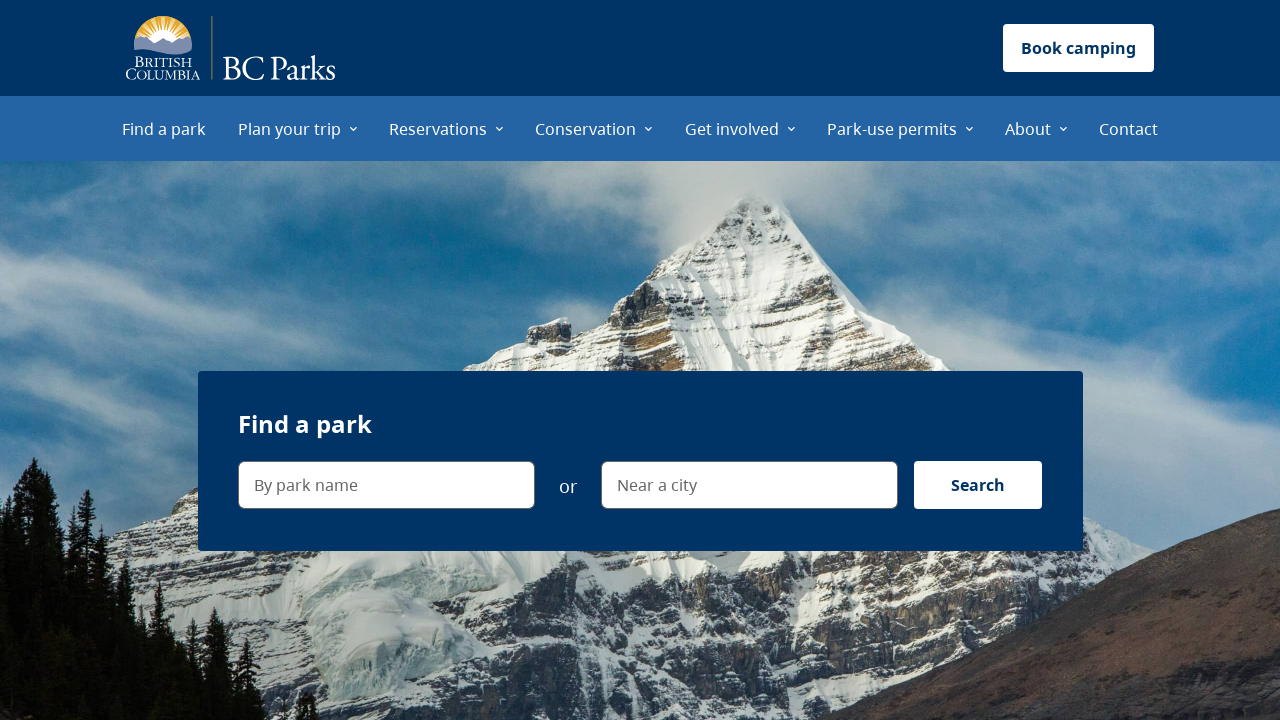

Scrolled to bottom of page
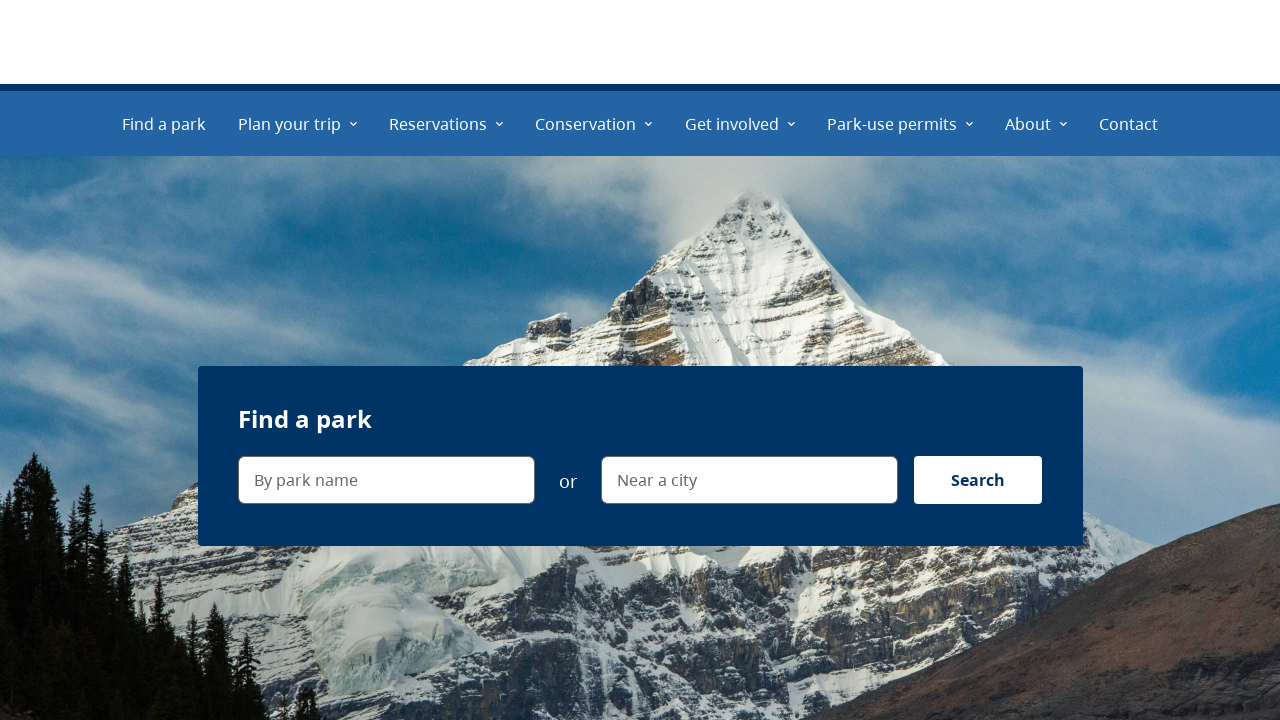

Located land acknowledgment message element for First Nations
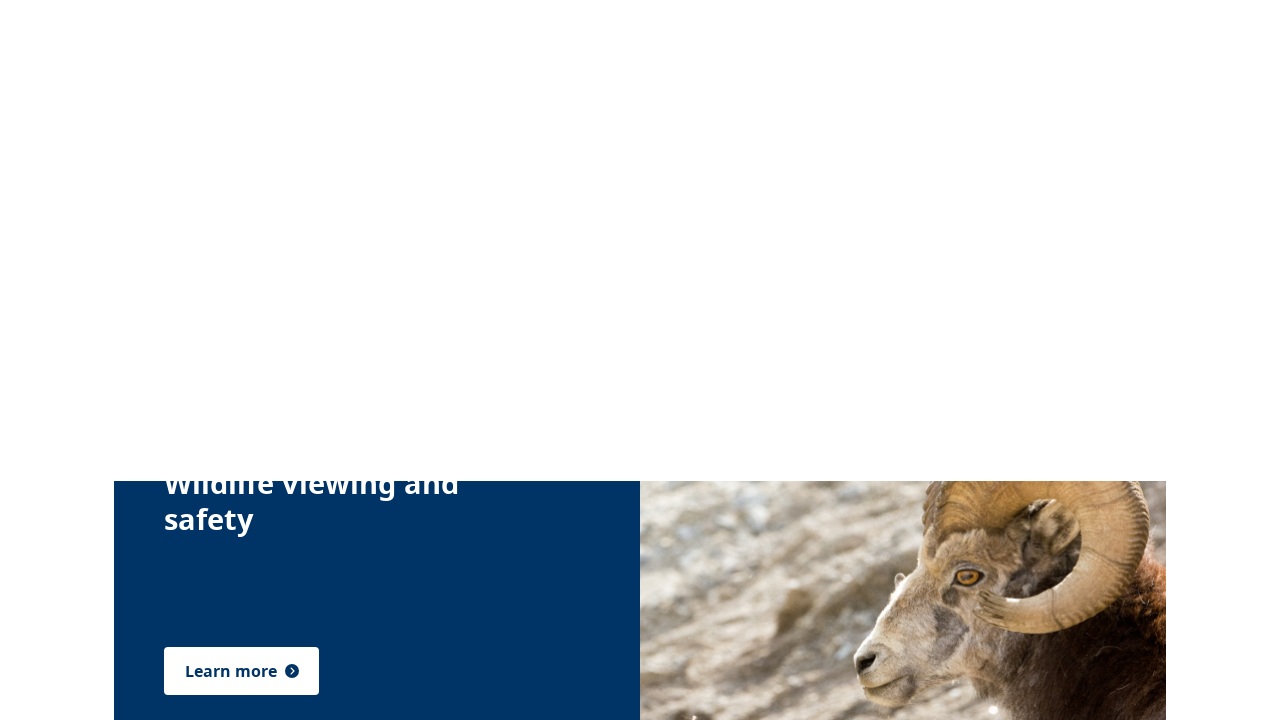

Verified land acknowledgment message is visible
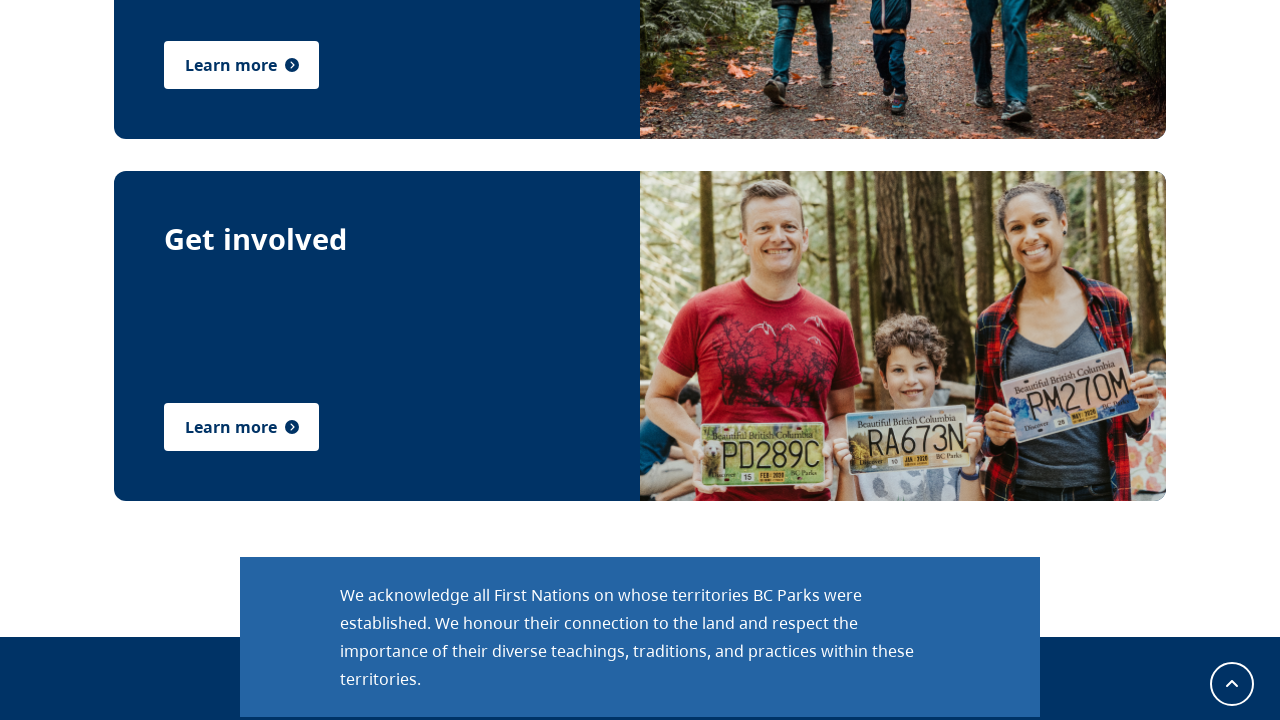

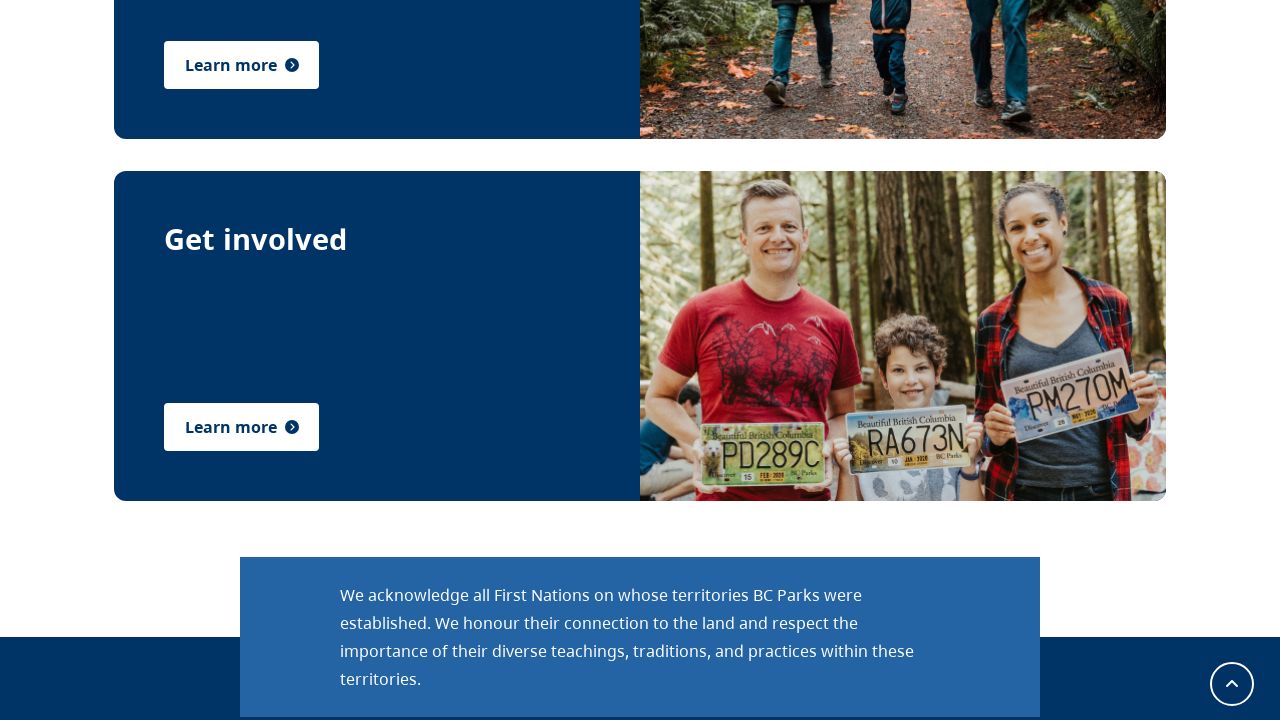